Tests XPath selector functionality by filling form fields (lastname, firstname) and clicking various elements using different XPath expressions including preceding, following, contains, and starts-with axes on a practice automation site.

Starting URL: https://seleniumautomationpractice.blogspot.com/2017/10/functionisogramigoogleanalyticsobjectri.html

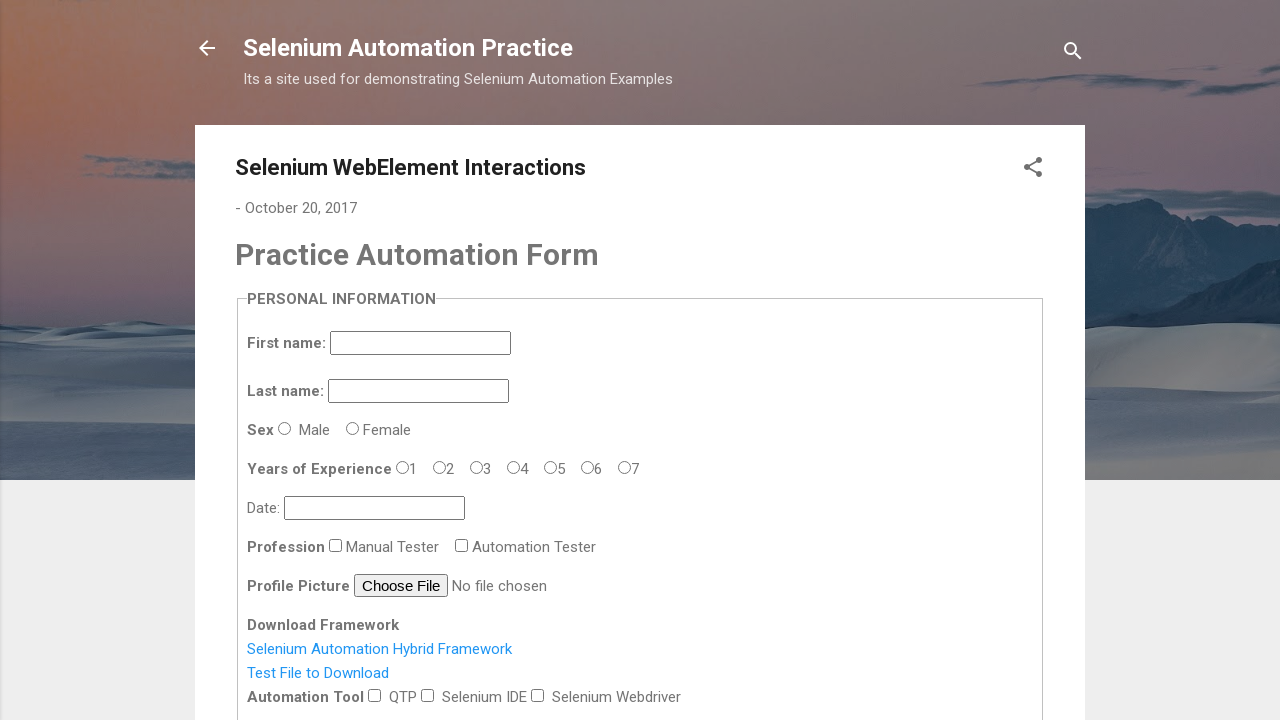

Filled LastName field with 'Sugandhi' using XPath on //*[@name='lastname']
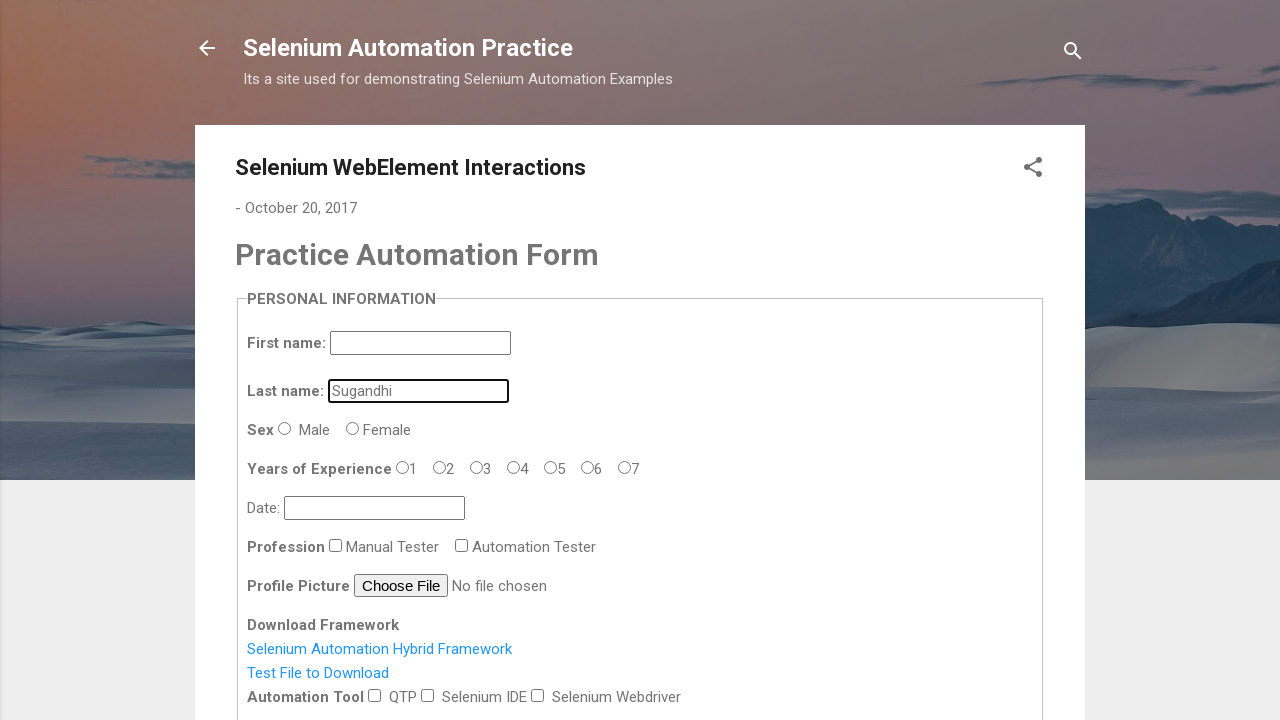

Filled FirstName field with 'Abhresh' using XPath preceding axis on //*[@name='lastname']//preceding::input[1]
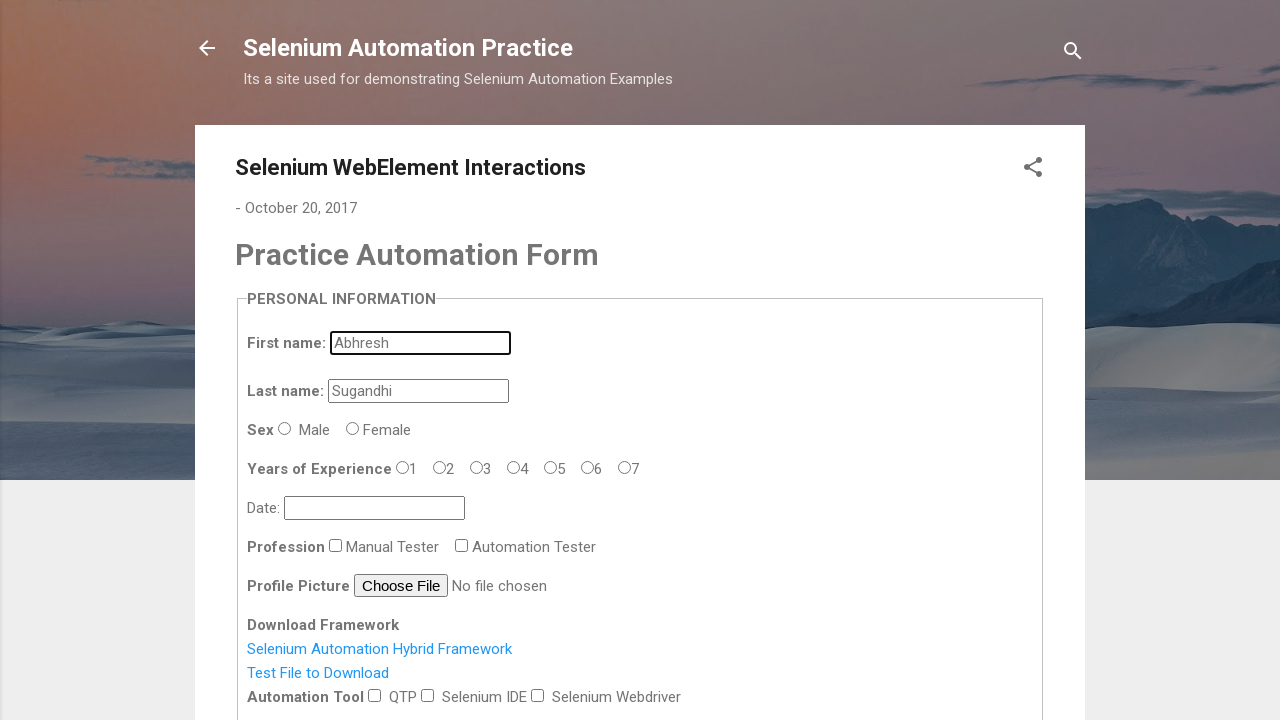

Clicked element following LastName TextBox using XPath following axis at (625, 467) on xpath=//*[@name='lastname']//following::input[9]
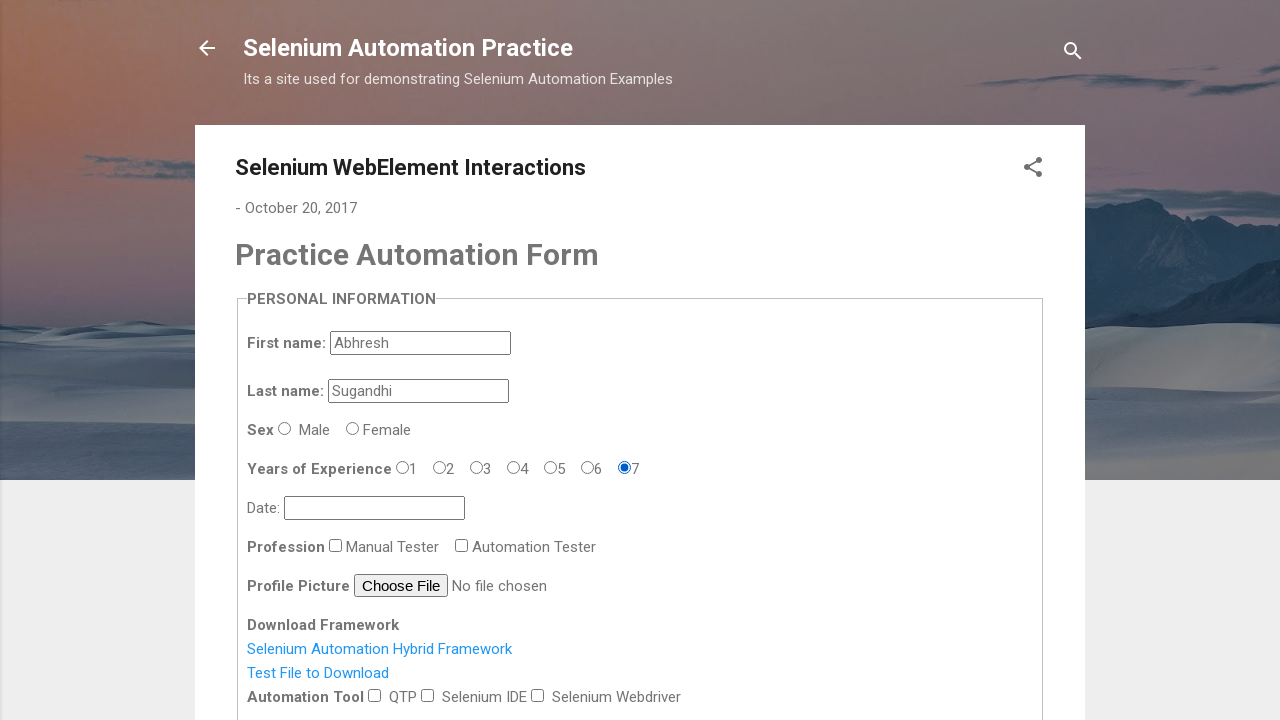

Clicked element following profession field using XPath contains and following axes at (538, 695) on xpath=//*[contains(@name,'profession')]//following::input[5]
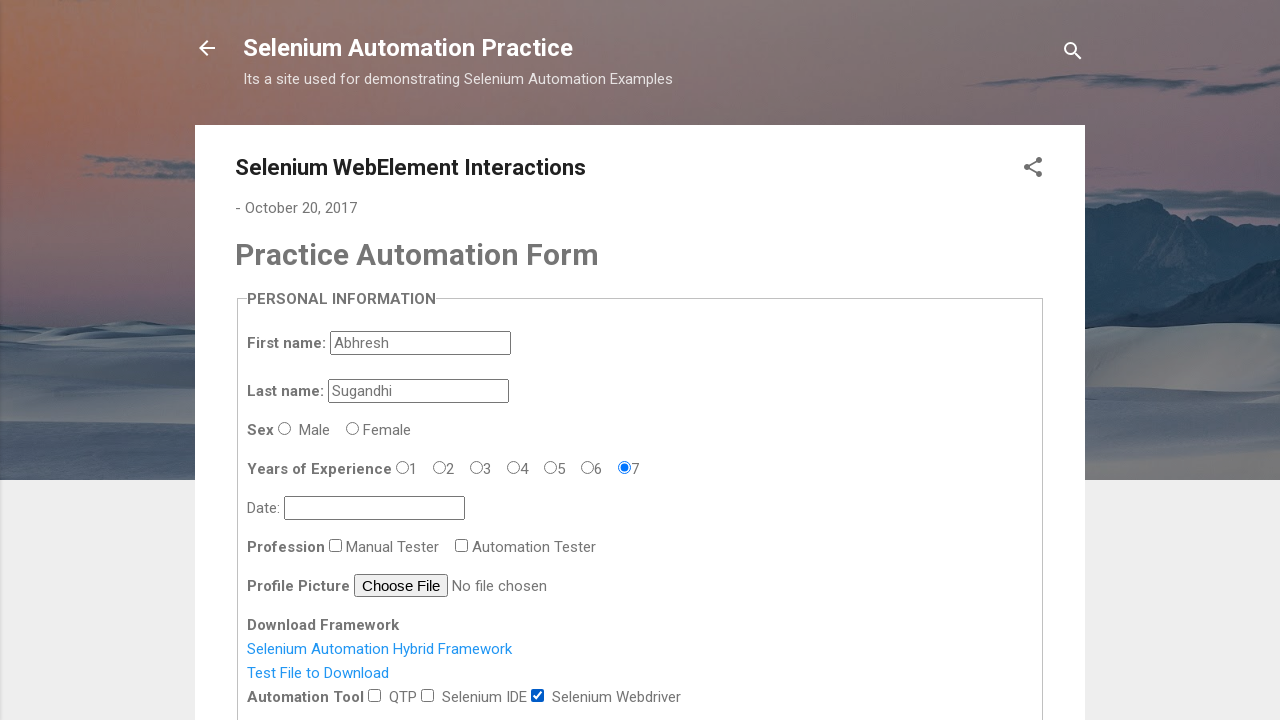

Clicked element with text starting with 'Test' using XPath starts-with function at (318, 673) on xpath=//*[starts-with(text(),'Test')]
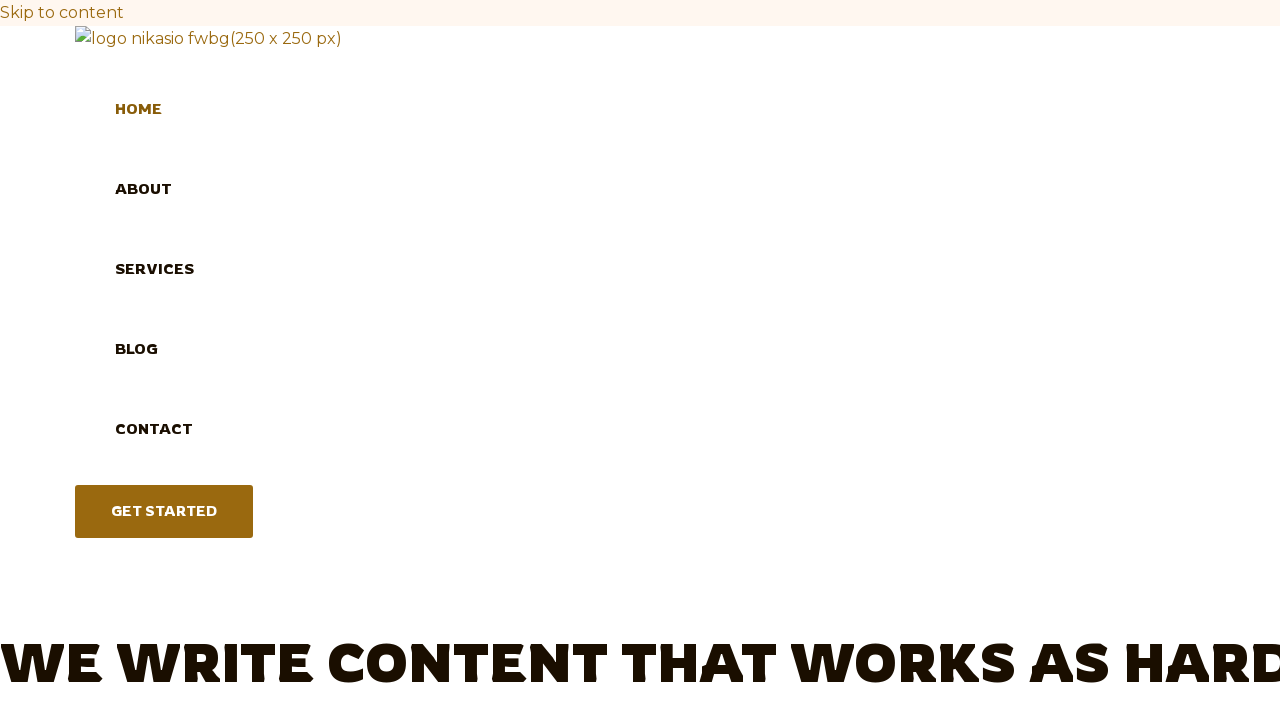

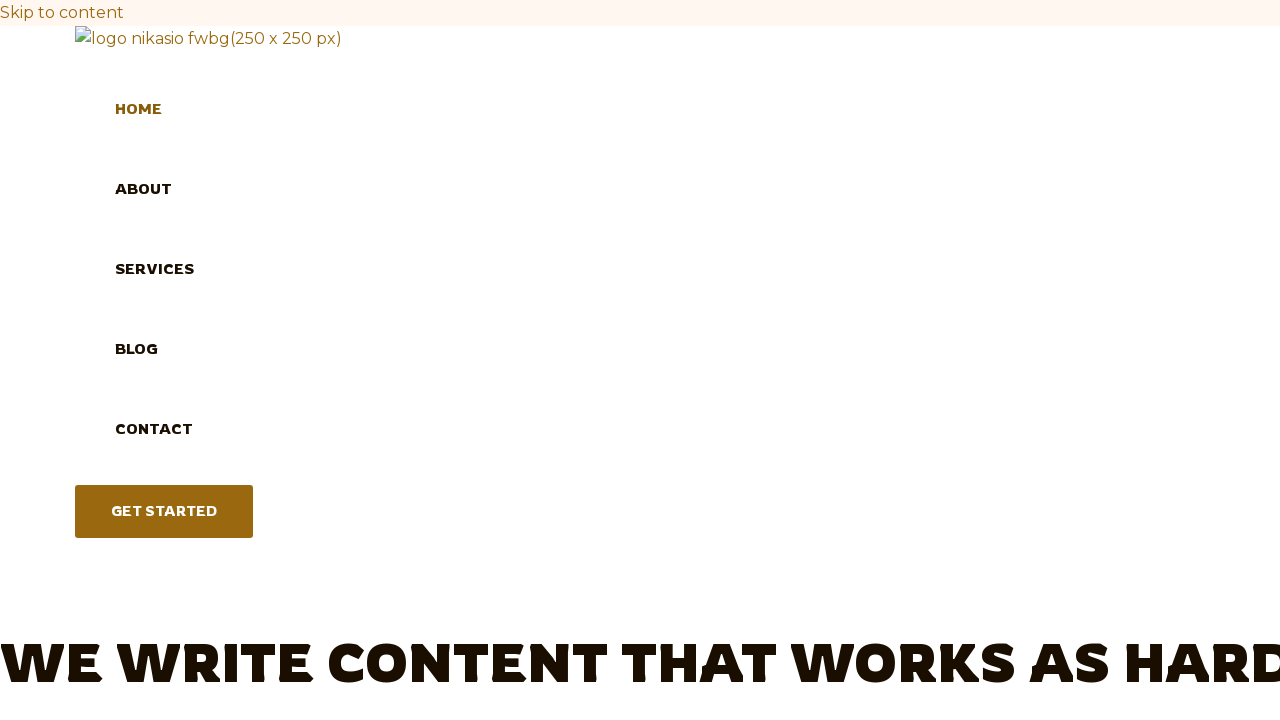